Navigates to the Context Menu page and verifies that right-clicking on the hot-spot element triggers an alert with the expected message

Starting URL: https://the-internet.herokuapp.com

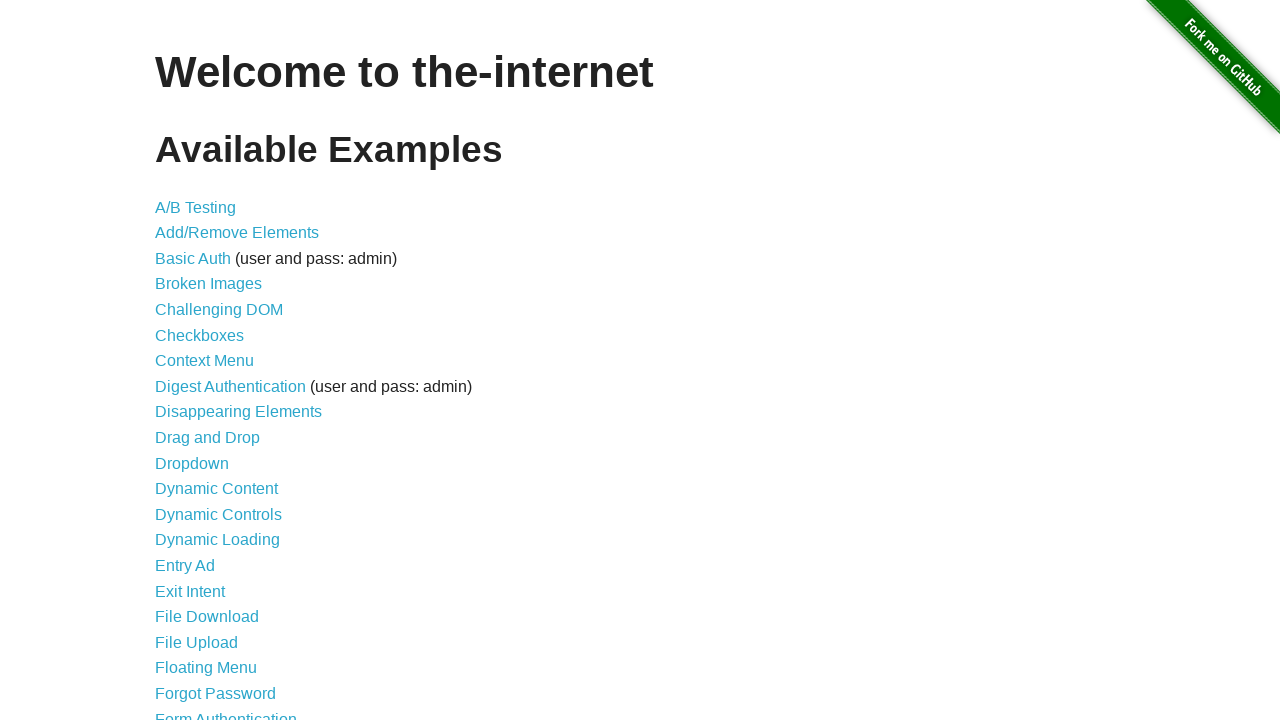

Clicked on Context Menu link at (204, 361) on internal:role=link[name="Context Menu"i]
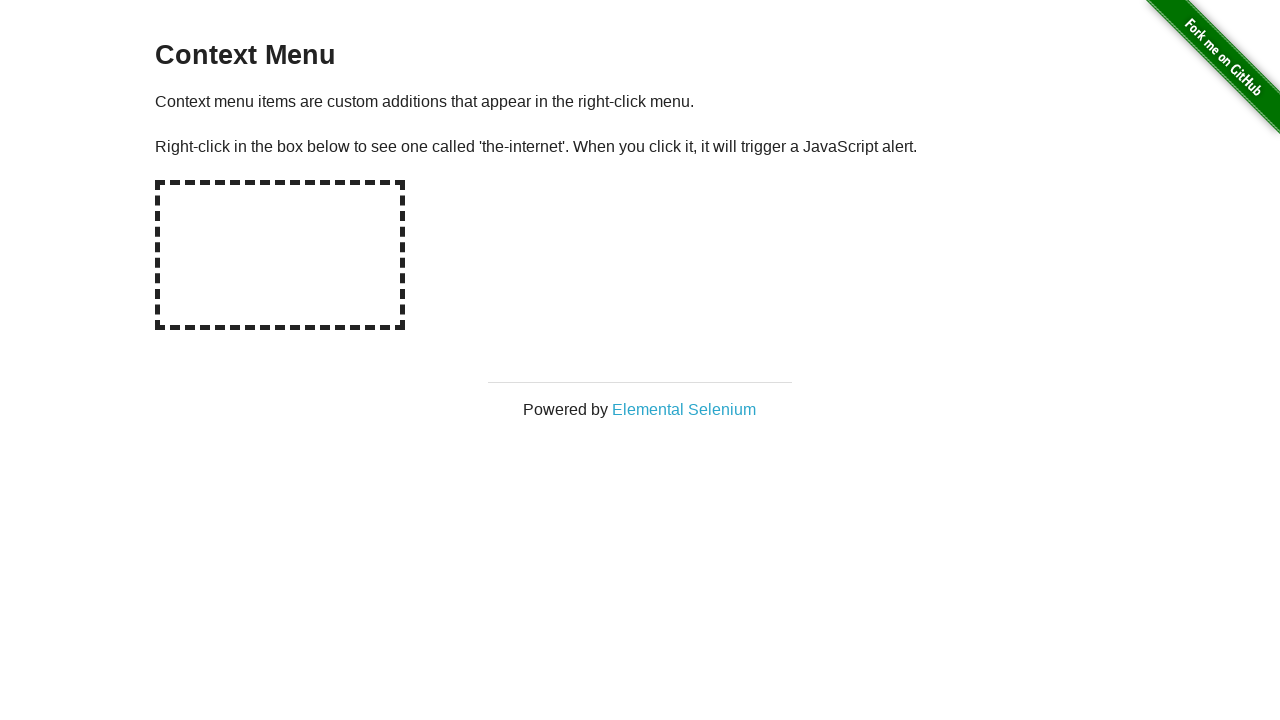

Set up dialog handler to verify and accept alert message
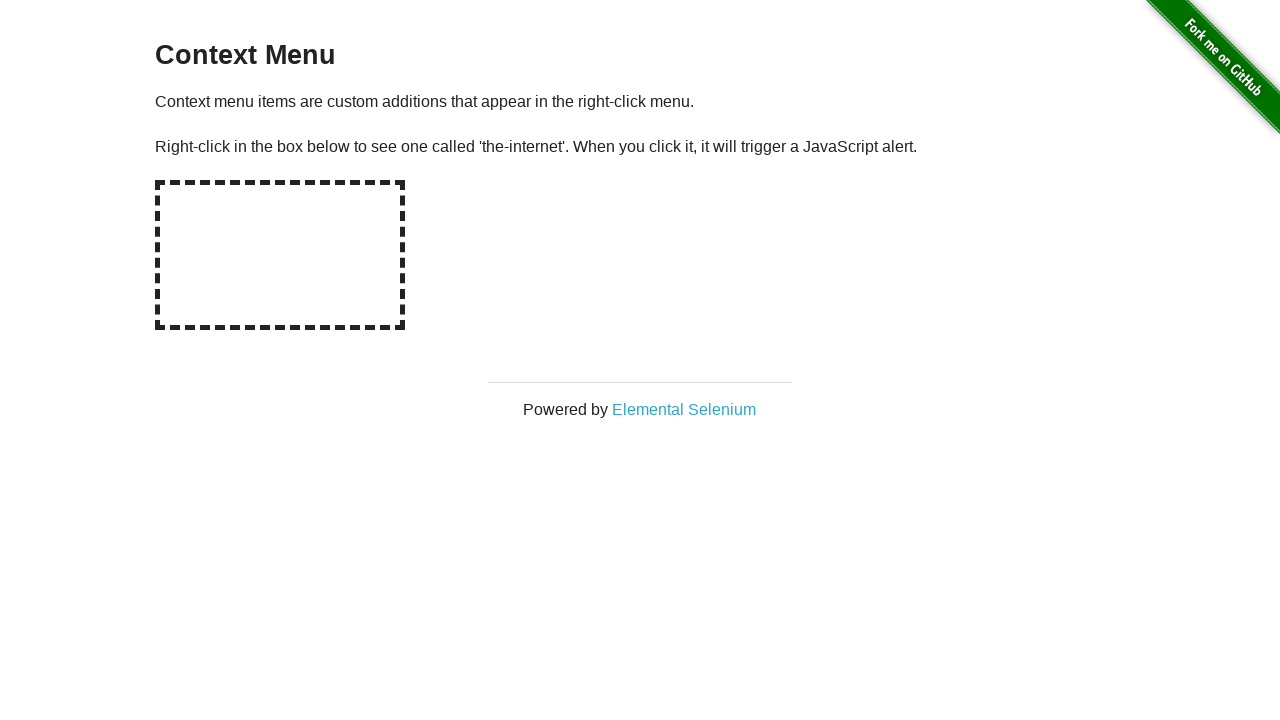

Right-clicked on the hot-spot element to trigger context menu alert at (280, 255) on #hot-spot
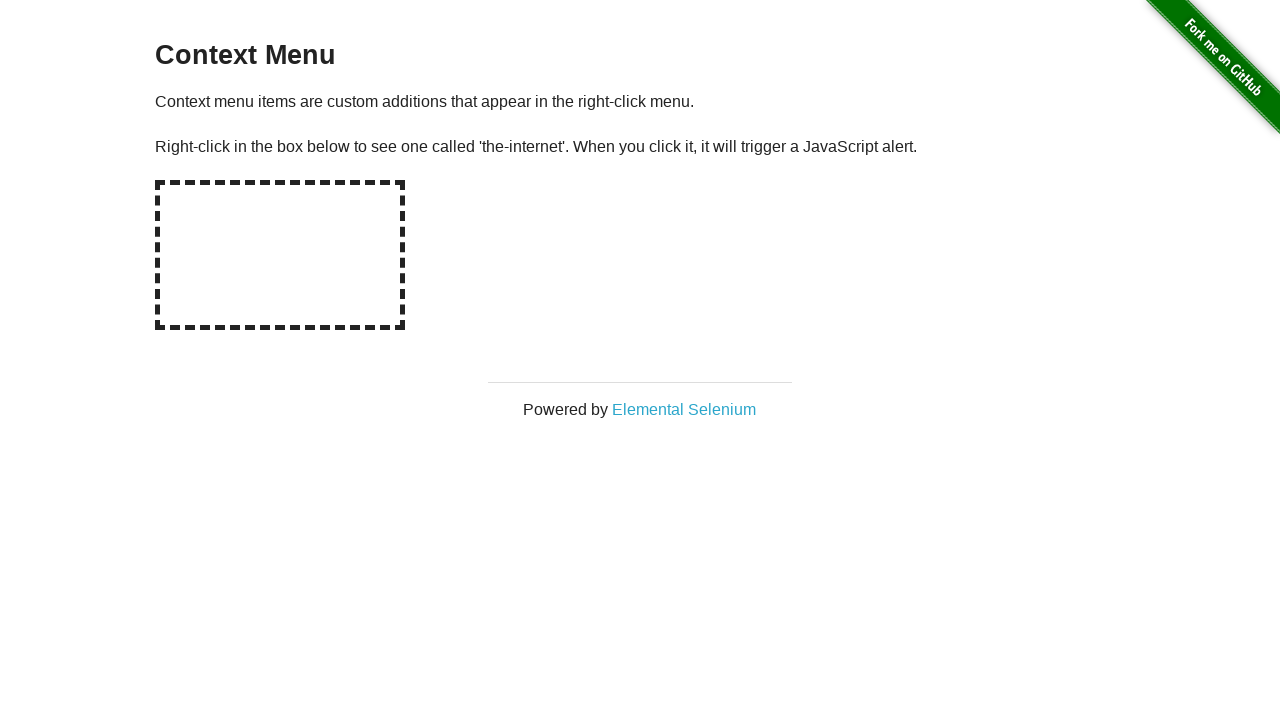

Waited for dialog to be handled
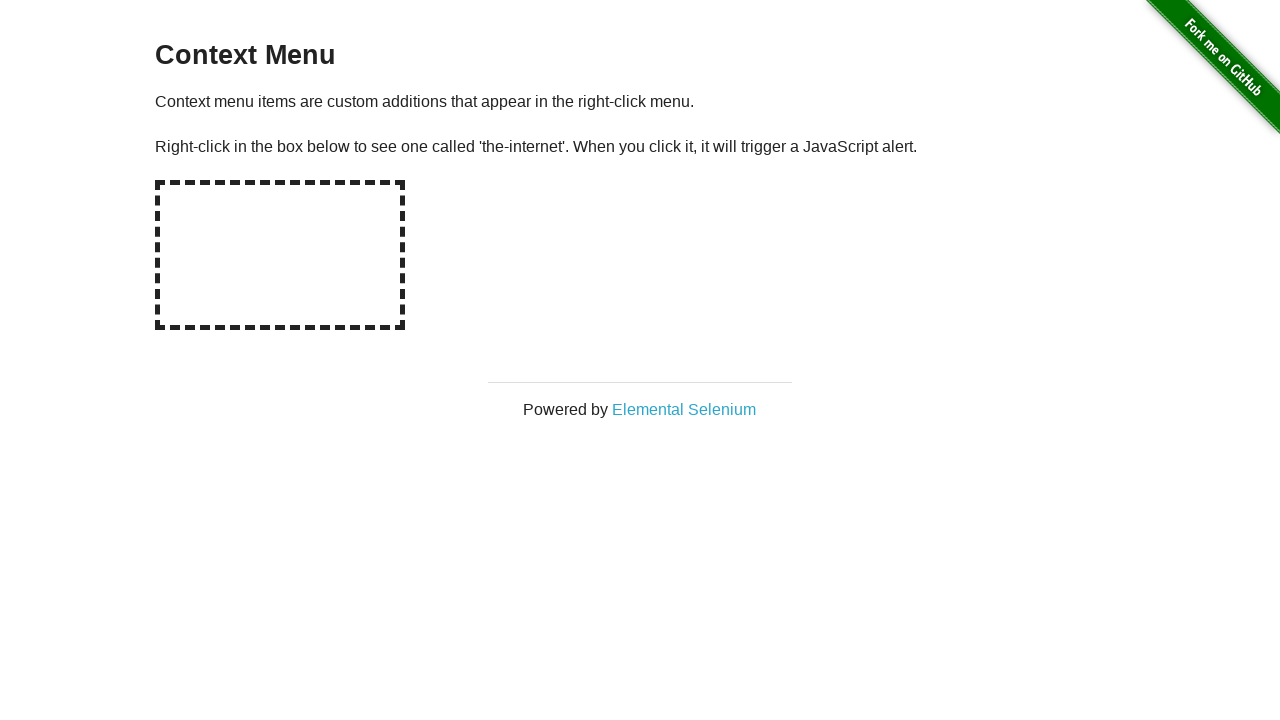

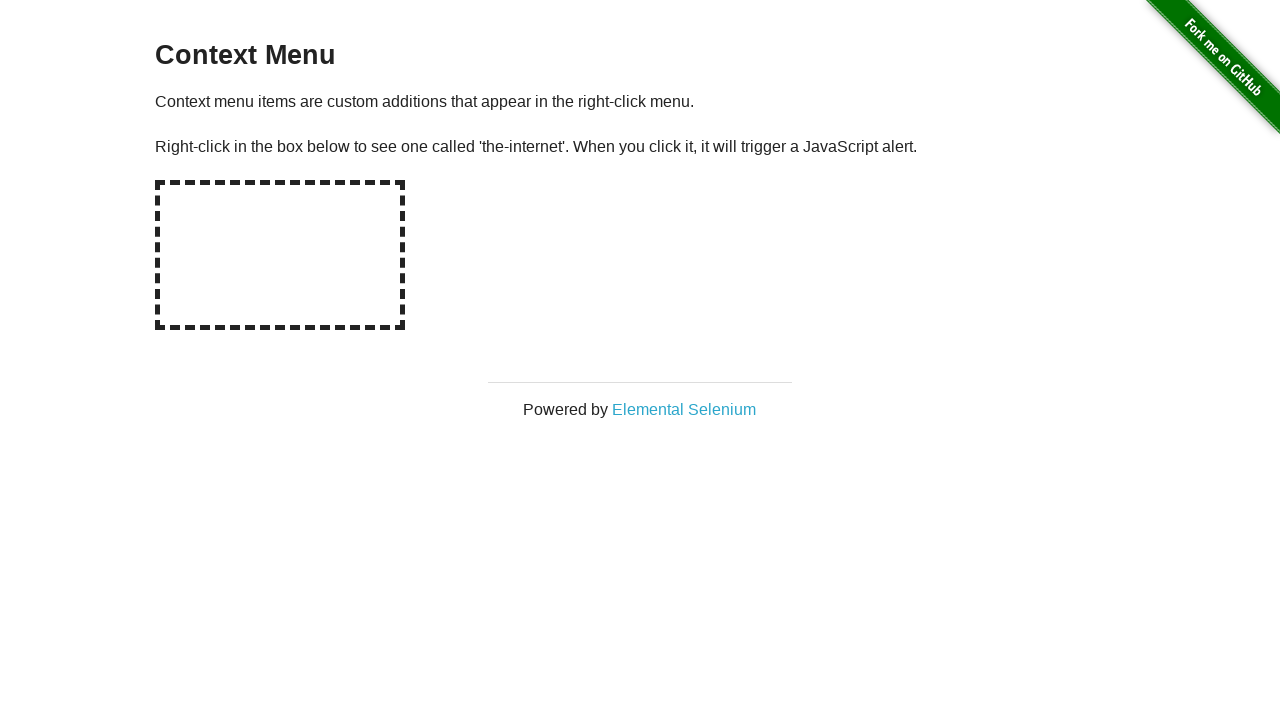